Navigates to tiket.com and waits for the page to load

Starting URL: https://www.tiket.com

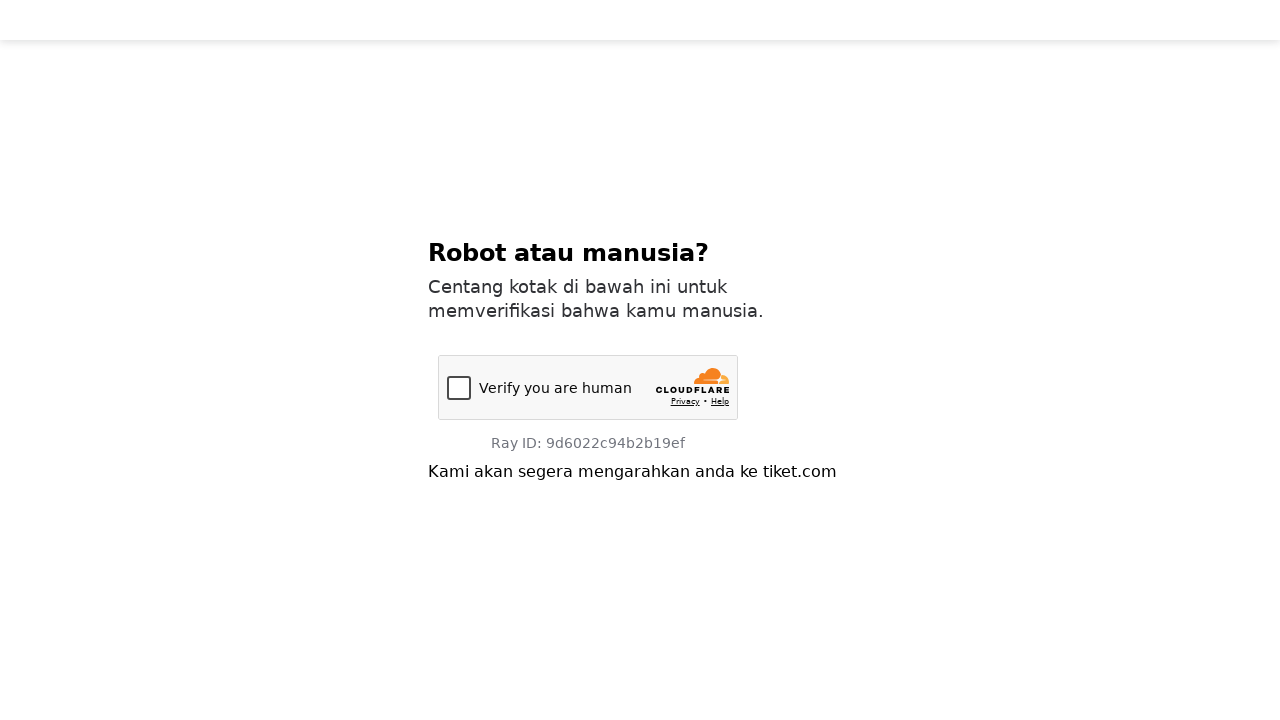

Navigated to https://www.tiket.com
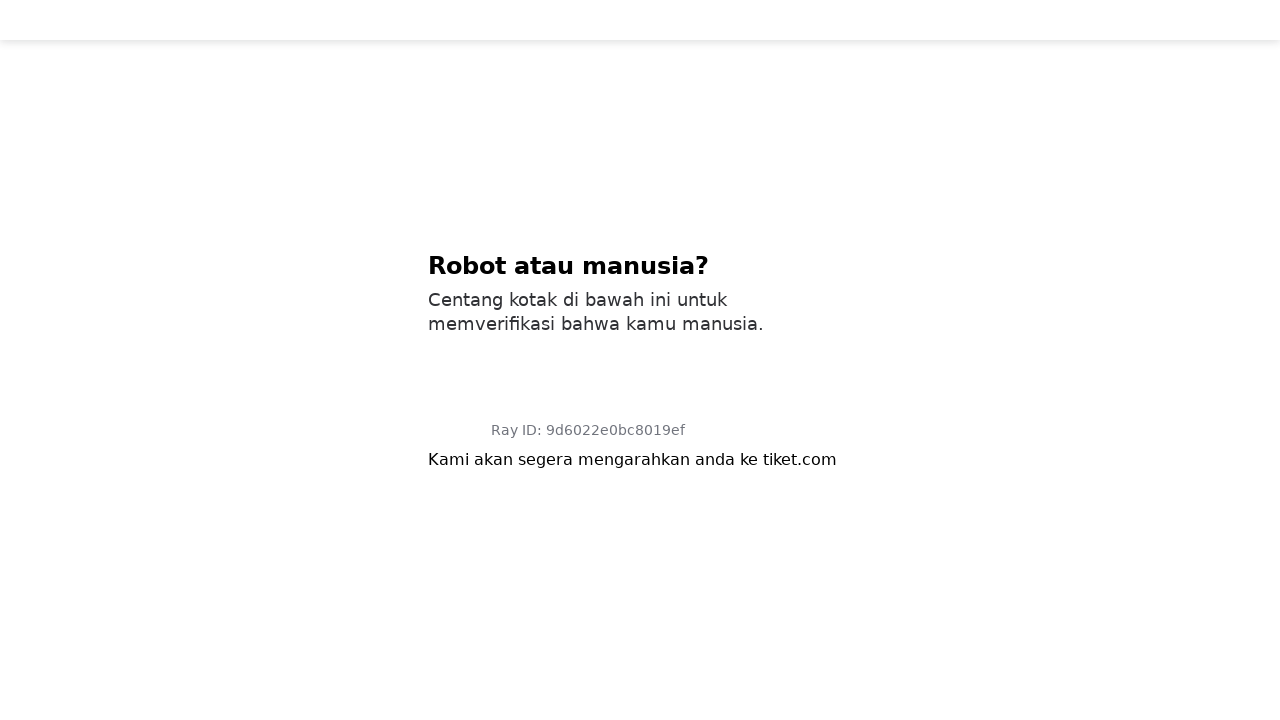

Page DOM content fully loaded
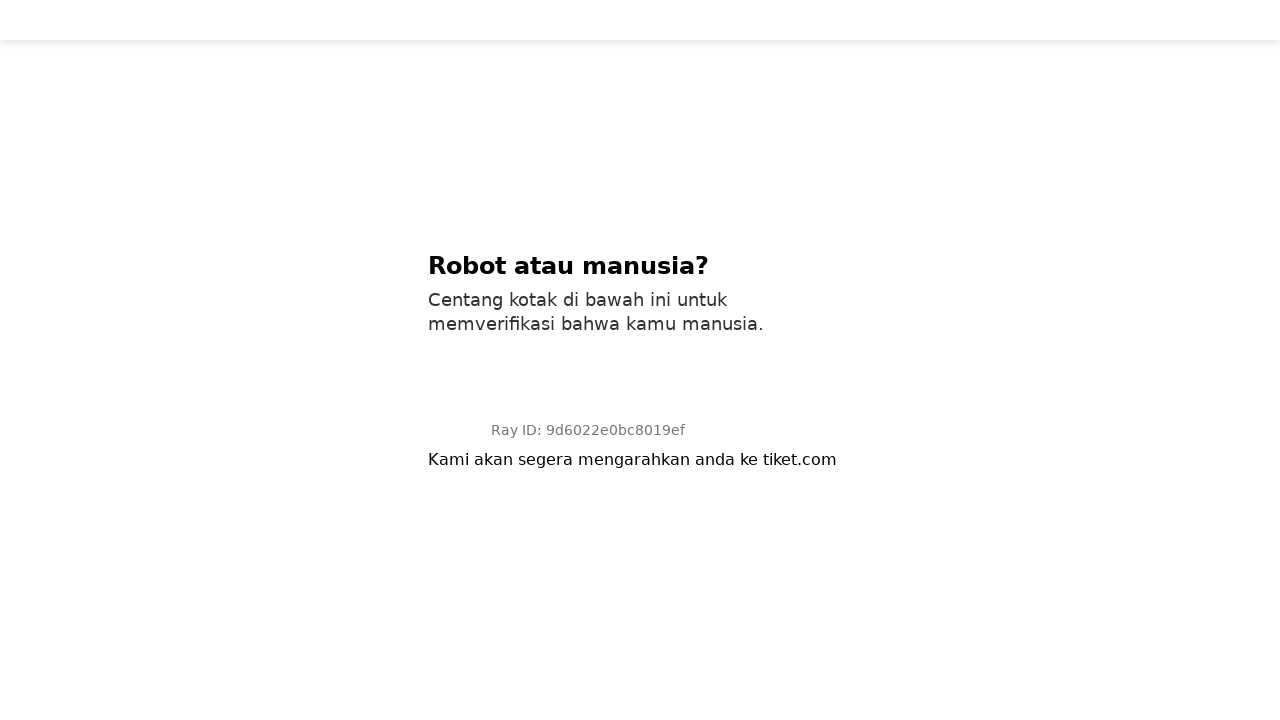

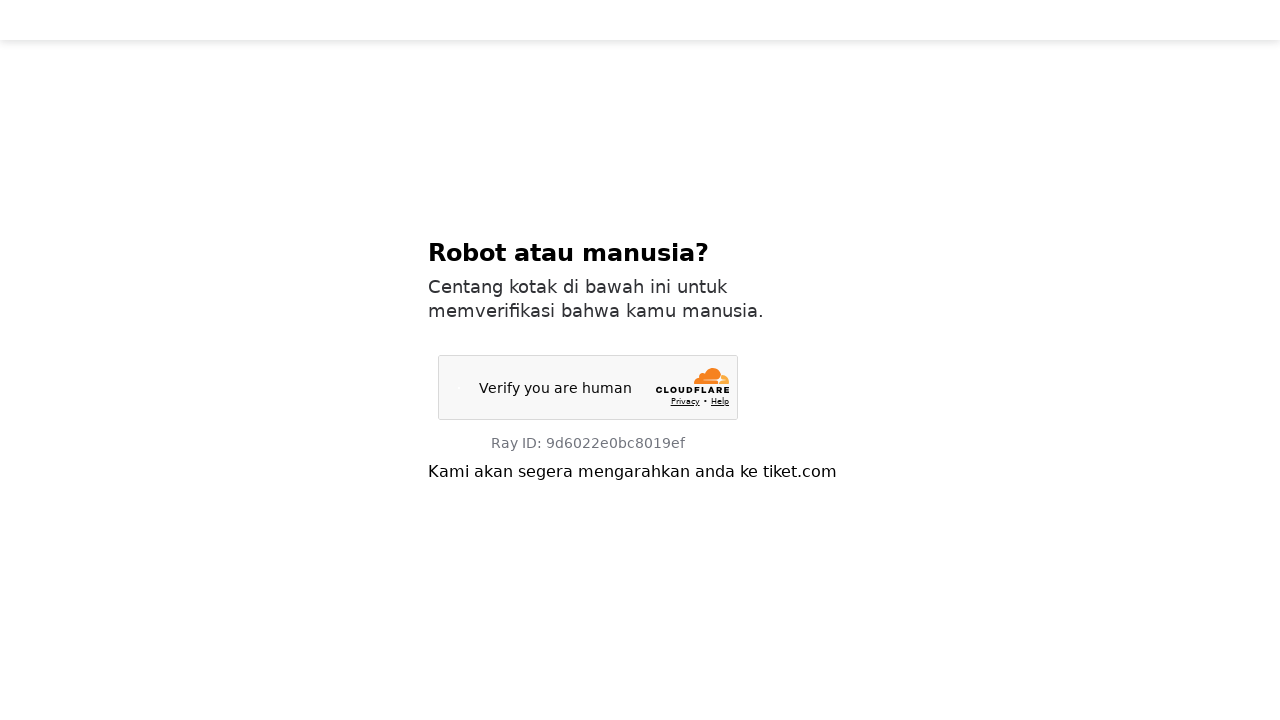